Tests user registration by filling out the registration form with personal details, agreeing to terms, and submitting the form

Starting URL: https://awesomeqa.com/ui/index.php?route=account/register

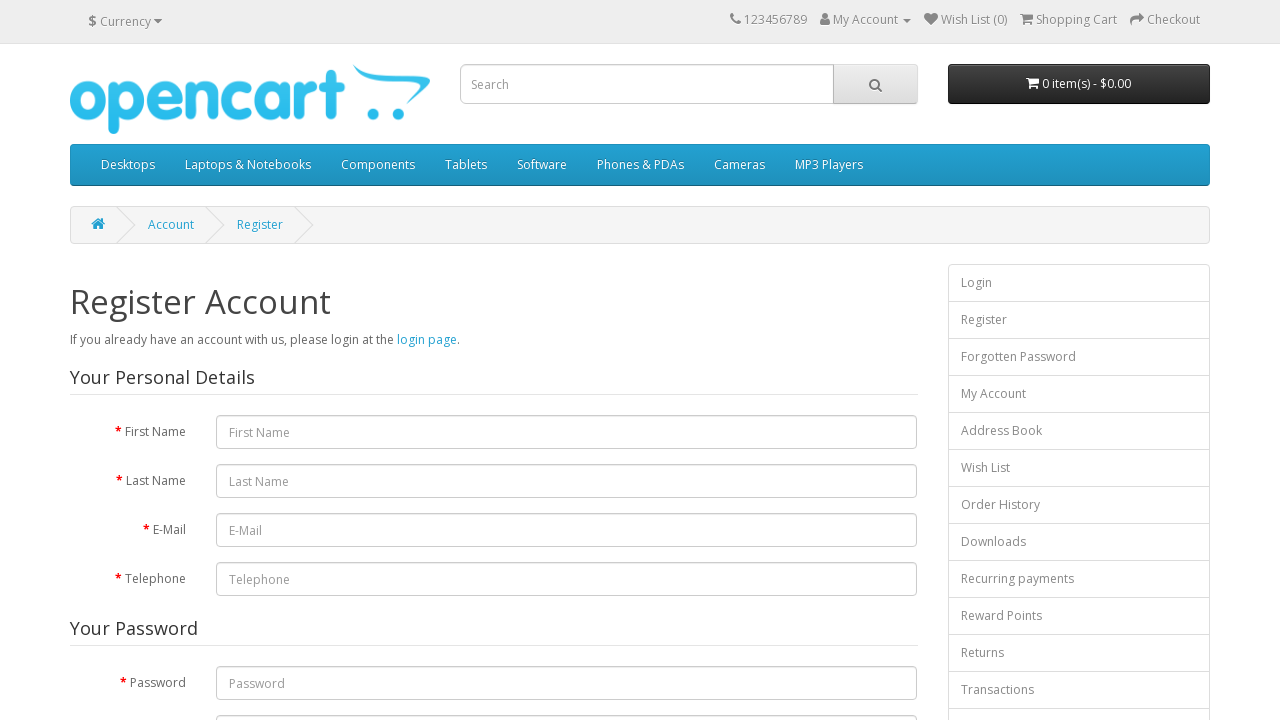

Registration form loaded and form control elements are visible
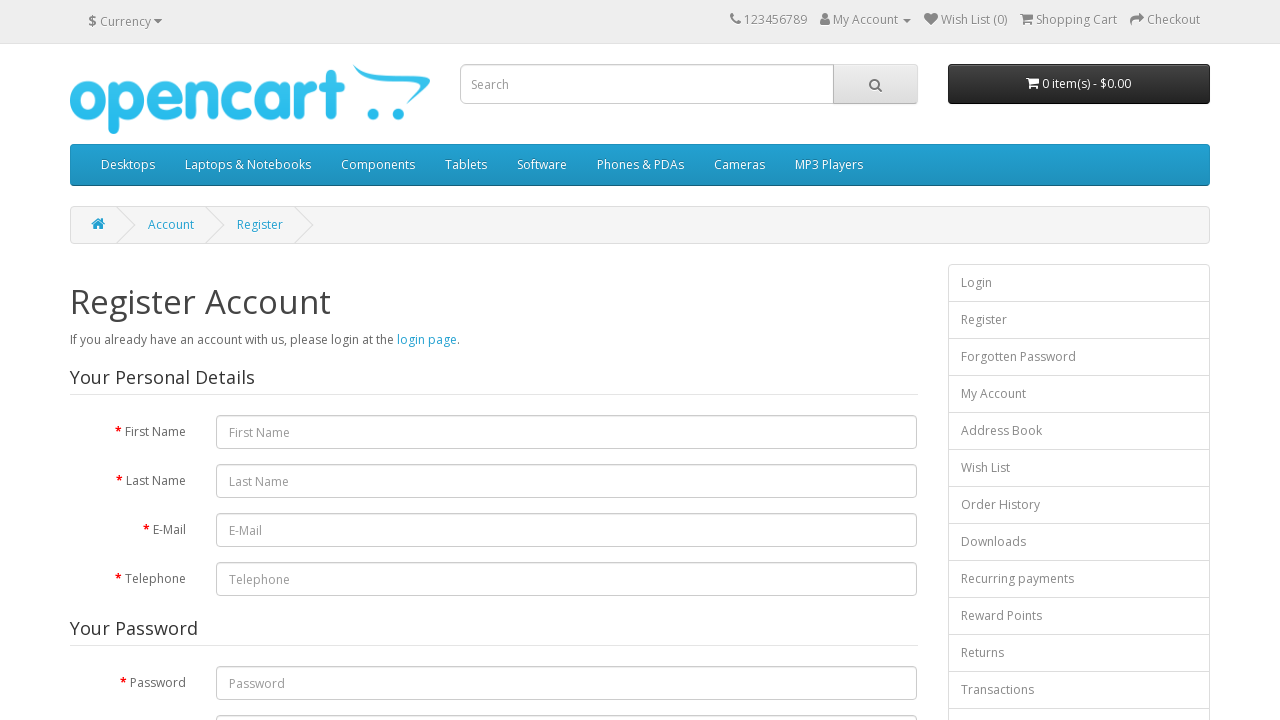

Retrieved all form control elements from the registration form
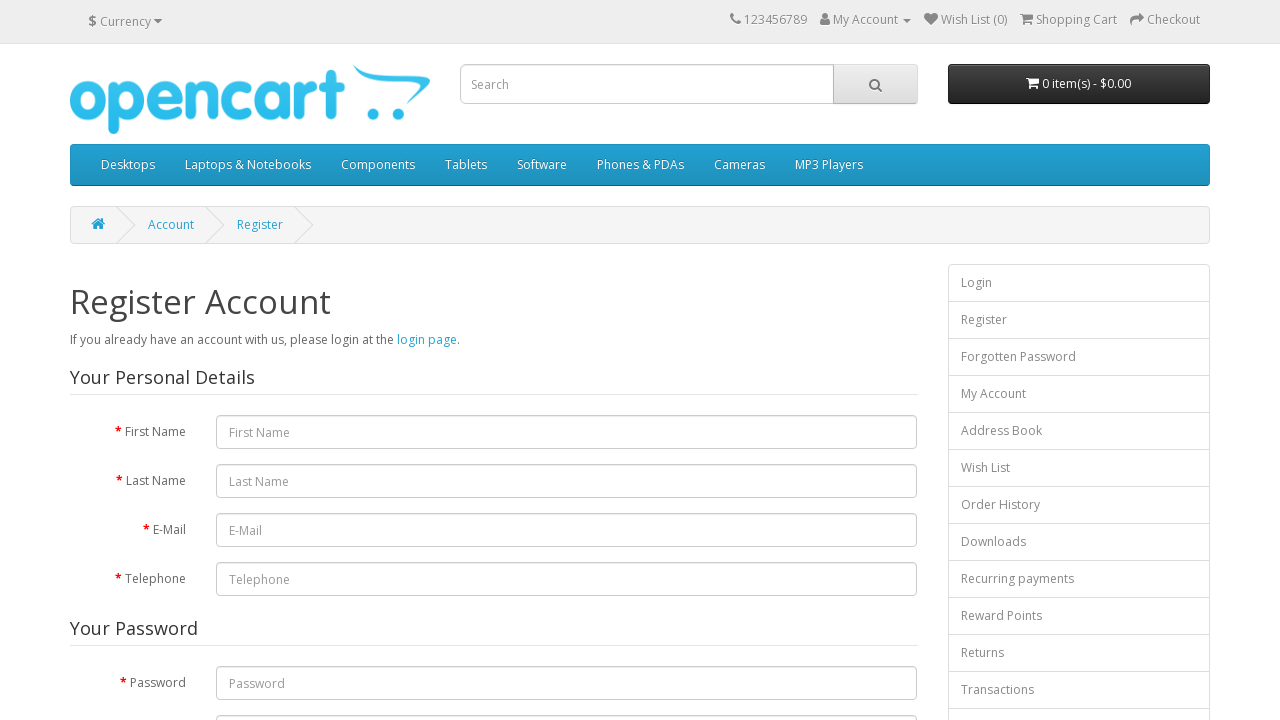

Filled first name field with 'Michael' on .form-control >> nth=1
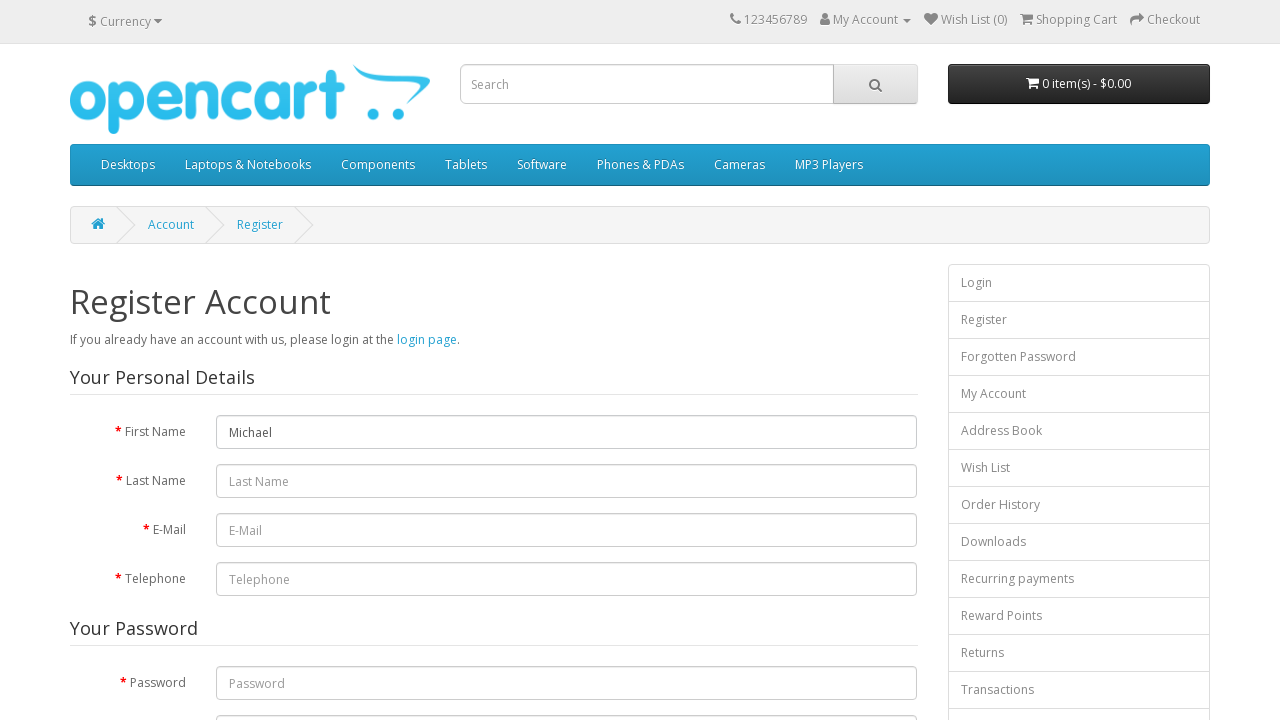

Filled last name field with 'Smith' on .form-control >> nth=2
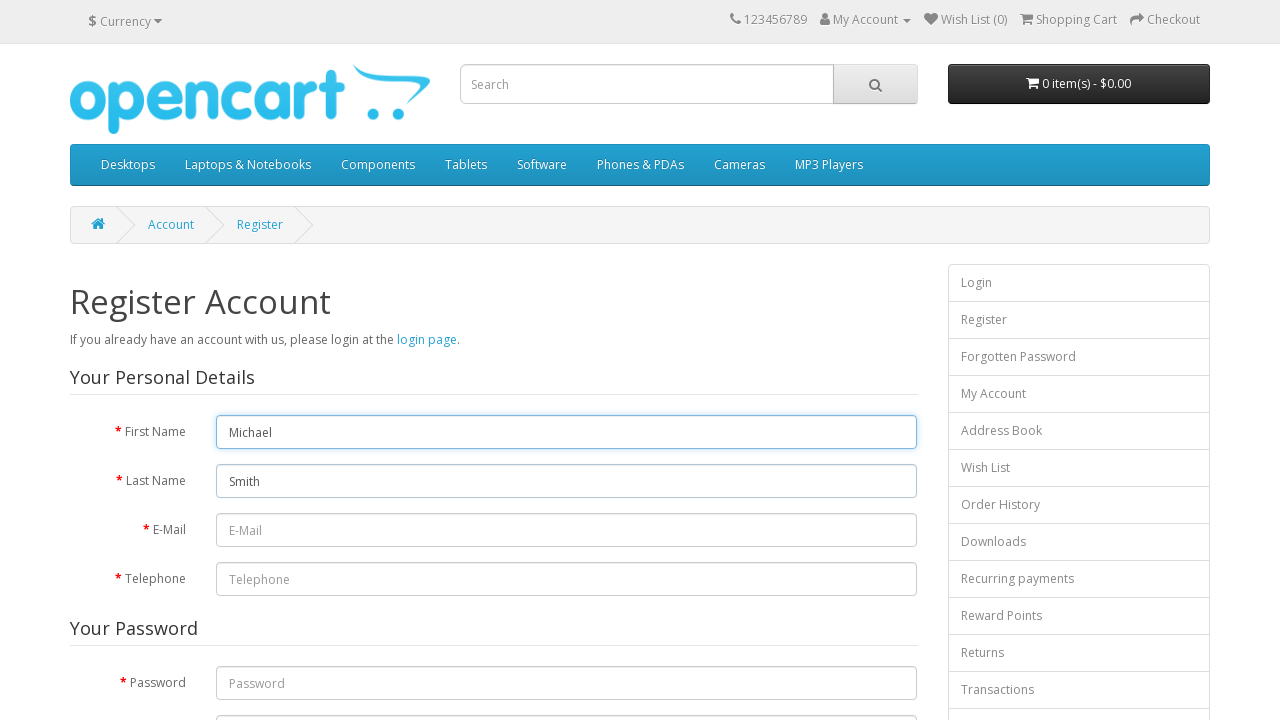

Filled email field with 'michaelsmith847@example.com' on .form-control >> nth=3
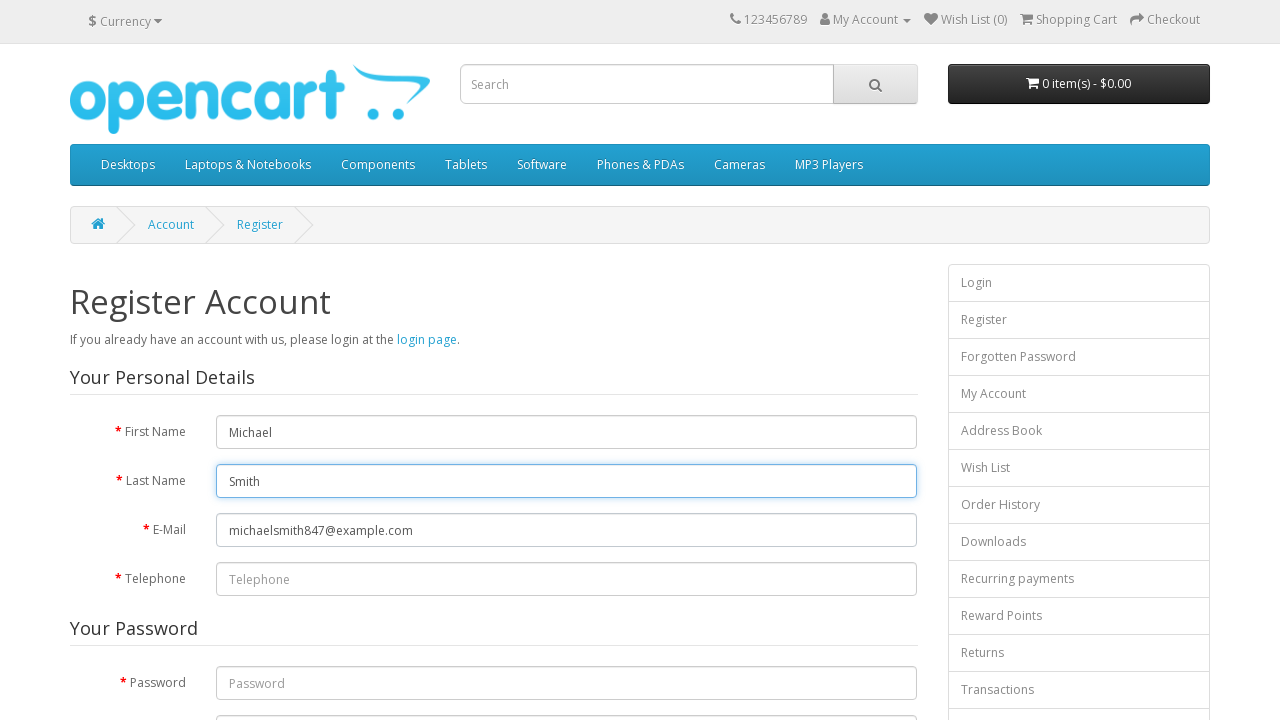

Filled phone number field with '5551234567' on .form-control >> nth=4
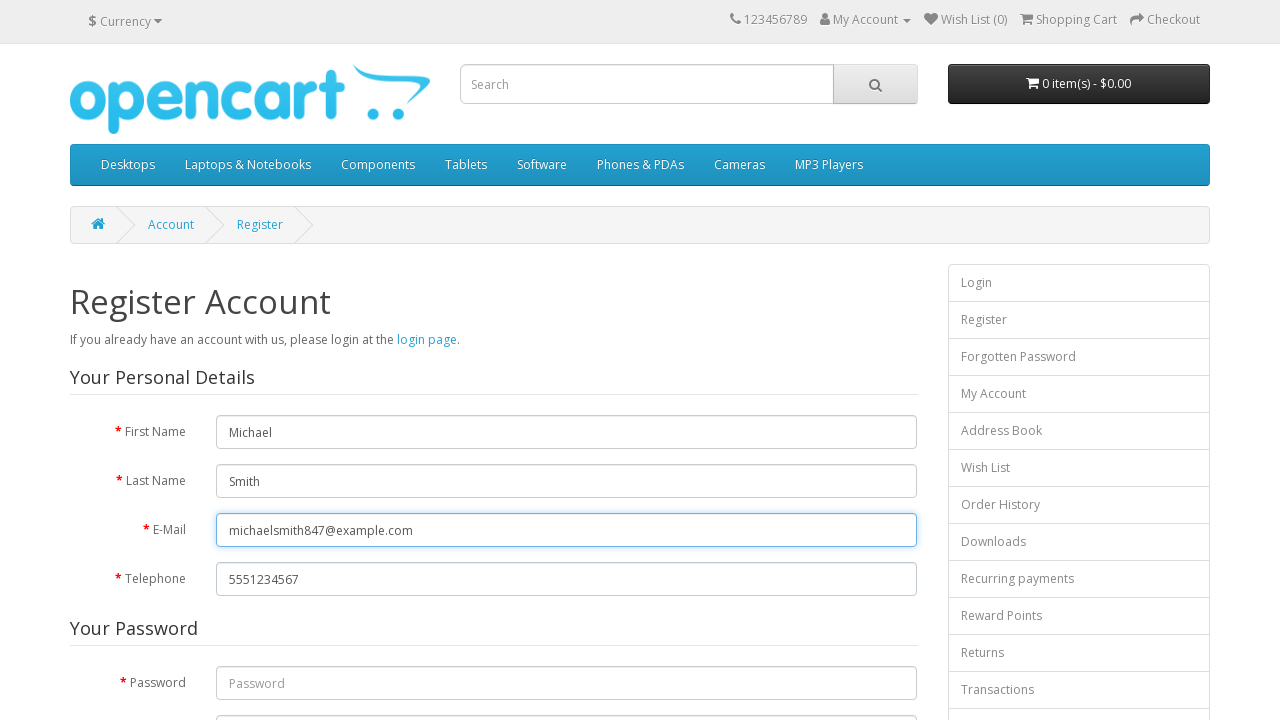

Filled password field with 'SecurePass#2024!' on .form-control >> nth=5
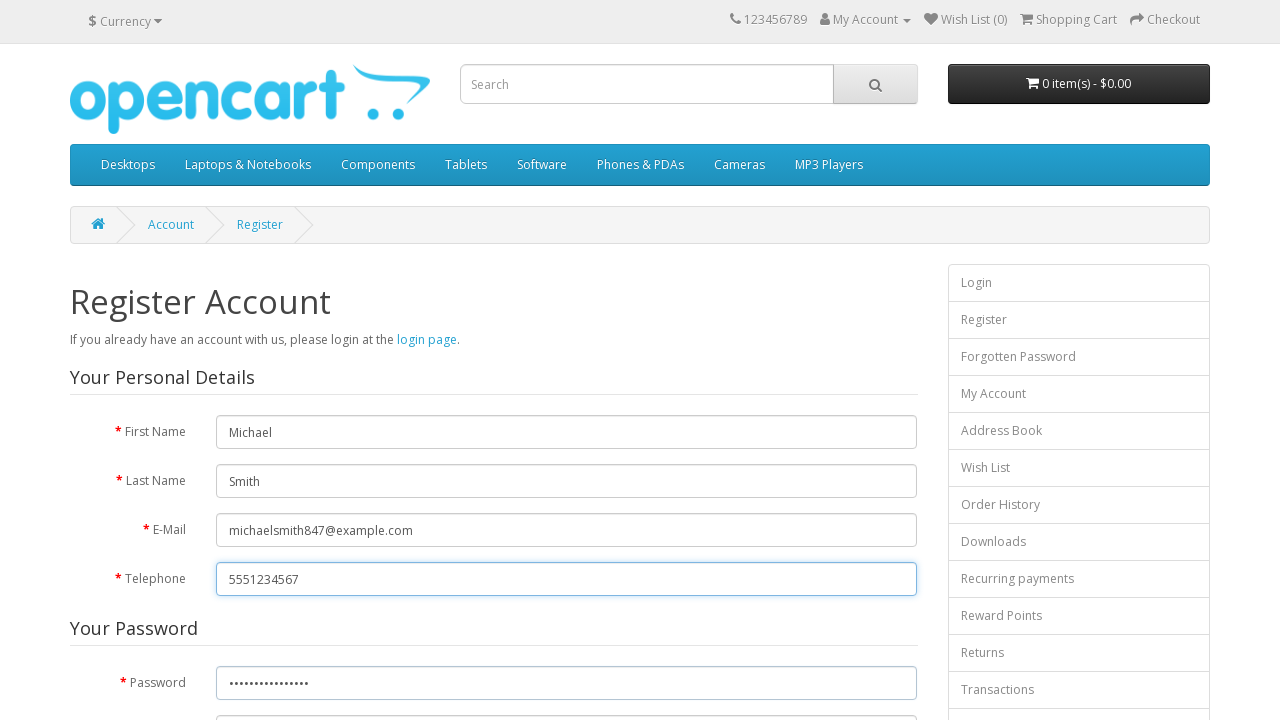

Filled confirm password field with 'SecurePass#2024!' on .form-control >> nth=6
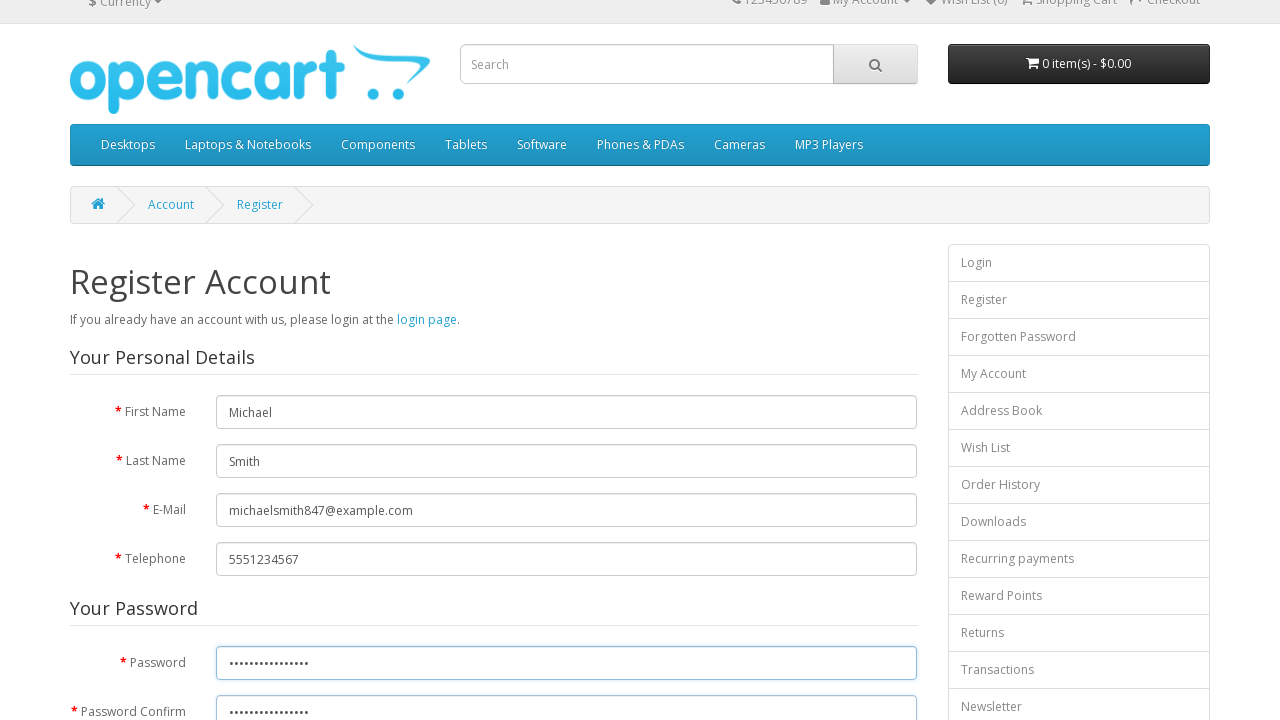

Clicked 'agree to terms' checkbox at (825, 423) on input[name='agree']
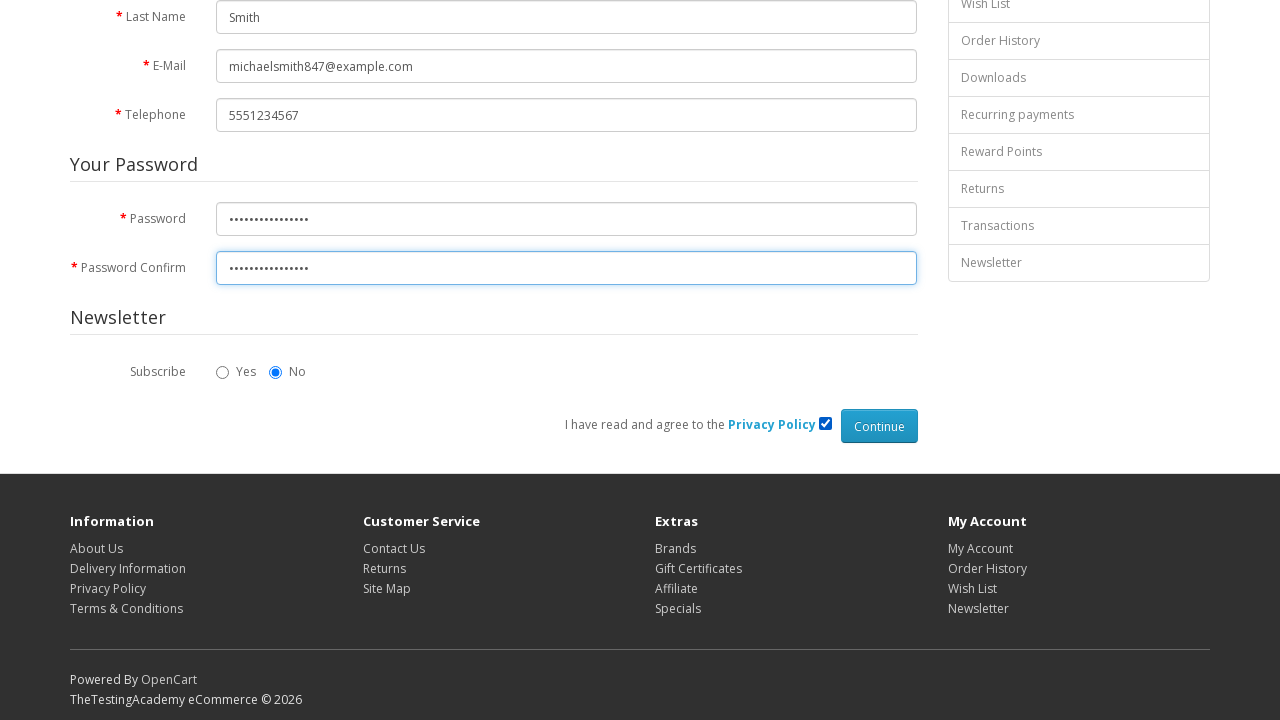

Clicked registration submit button at (879, 426) on input[type='submit']
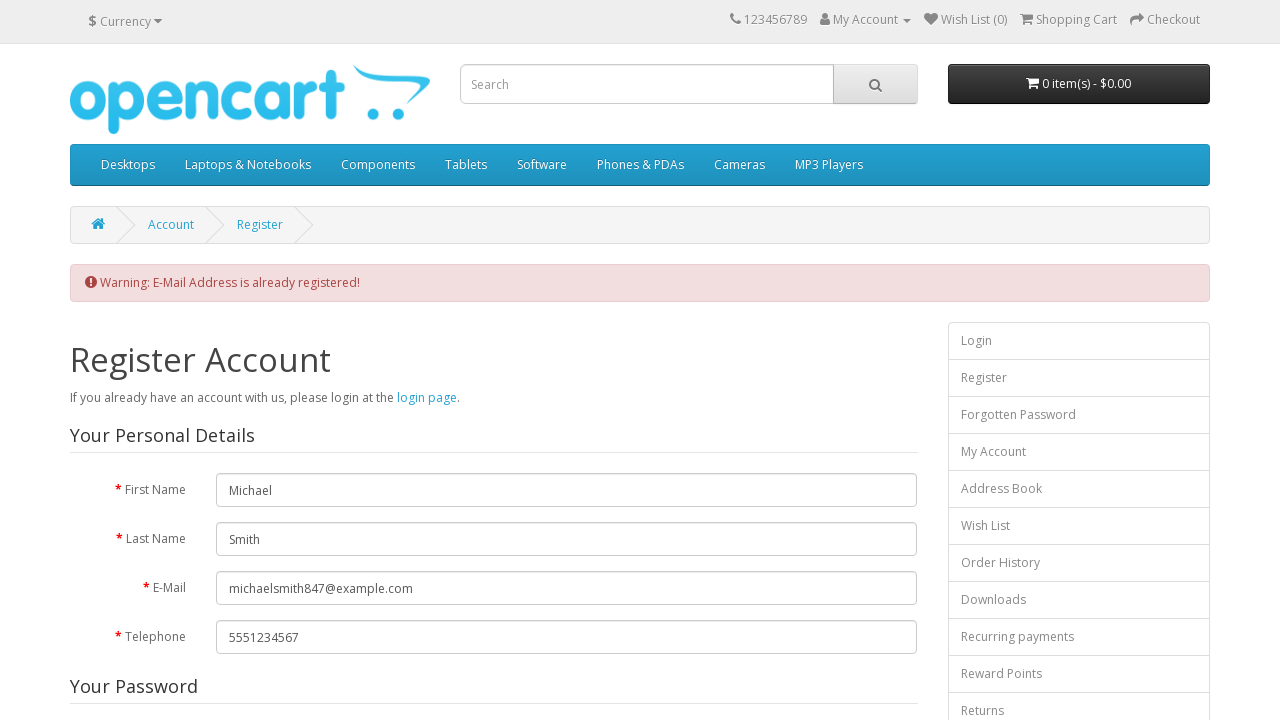

Registration form submitted and page loaded successfully
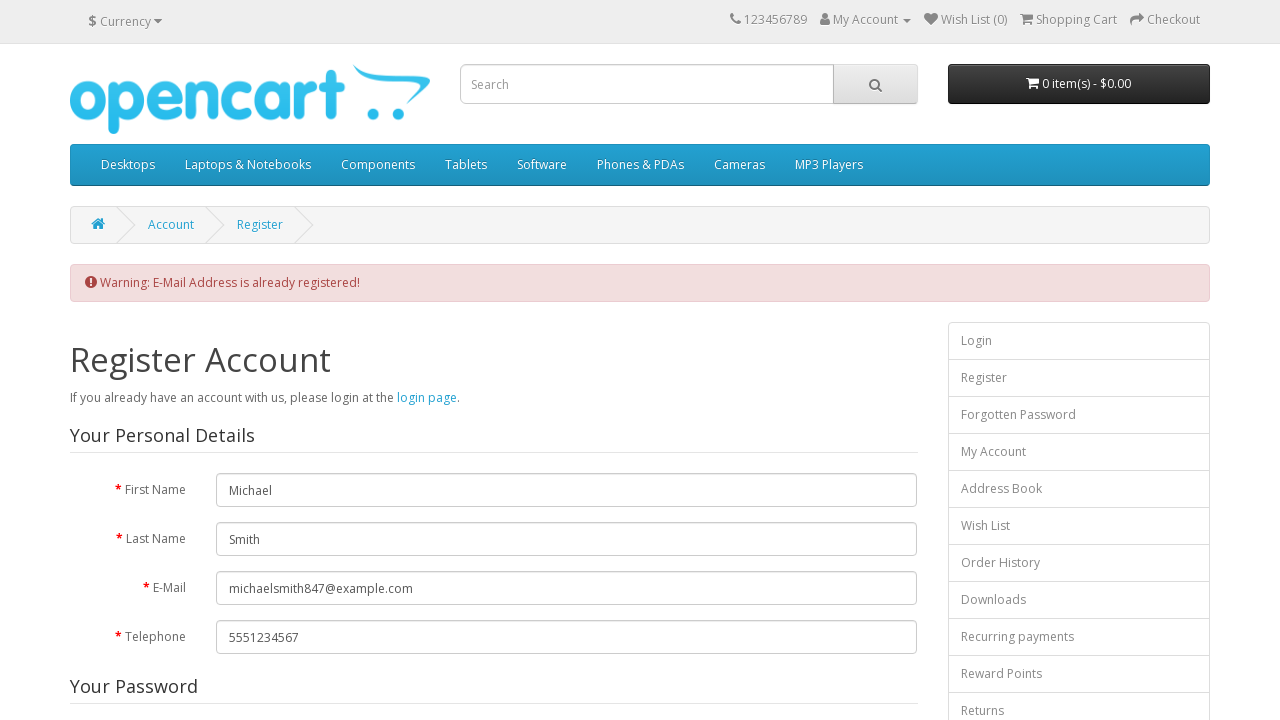

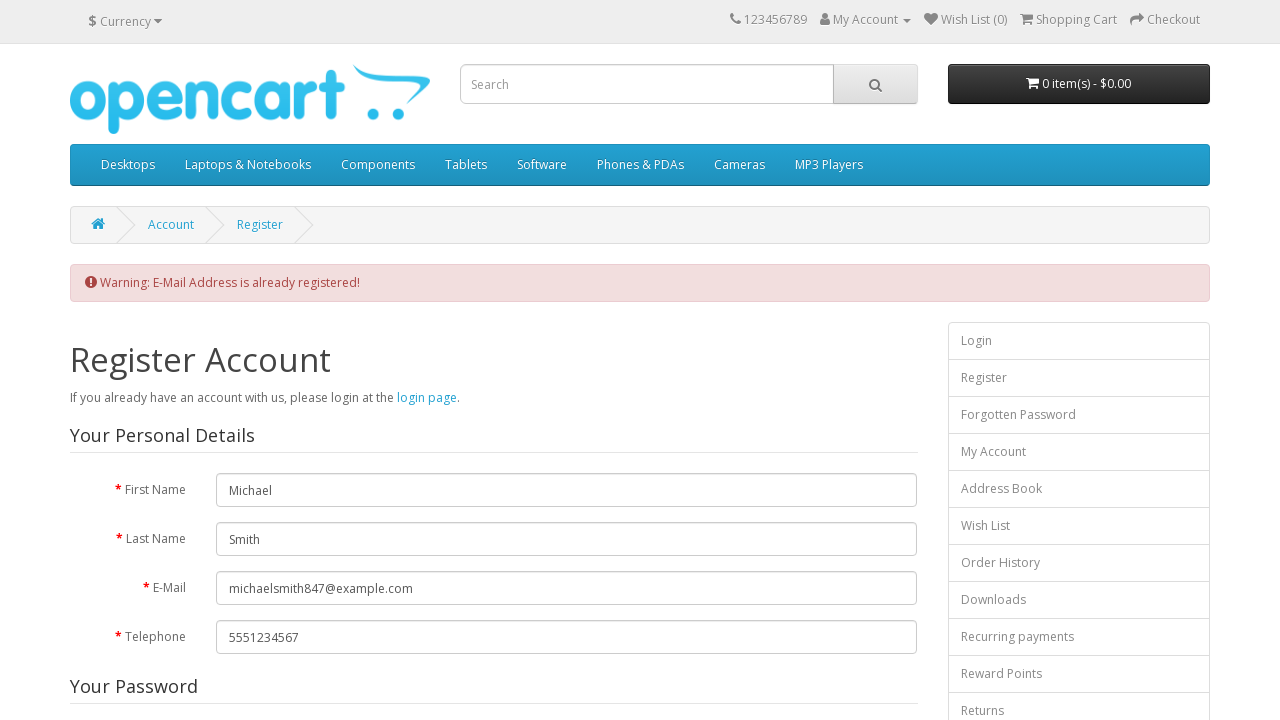